Tests dropdown selection functionality by selecting an option from a dropdown menu using the visible text label

Starting URL: https://practice.cydeo.com/dropdown

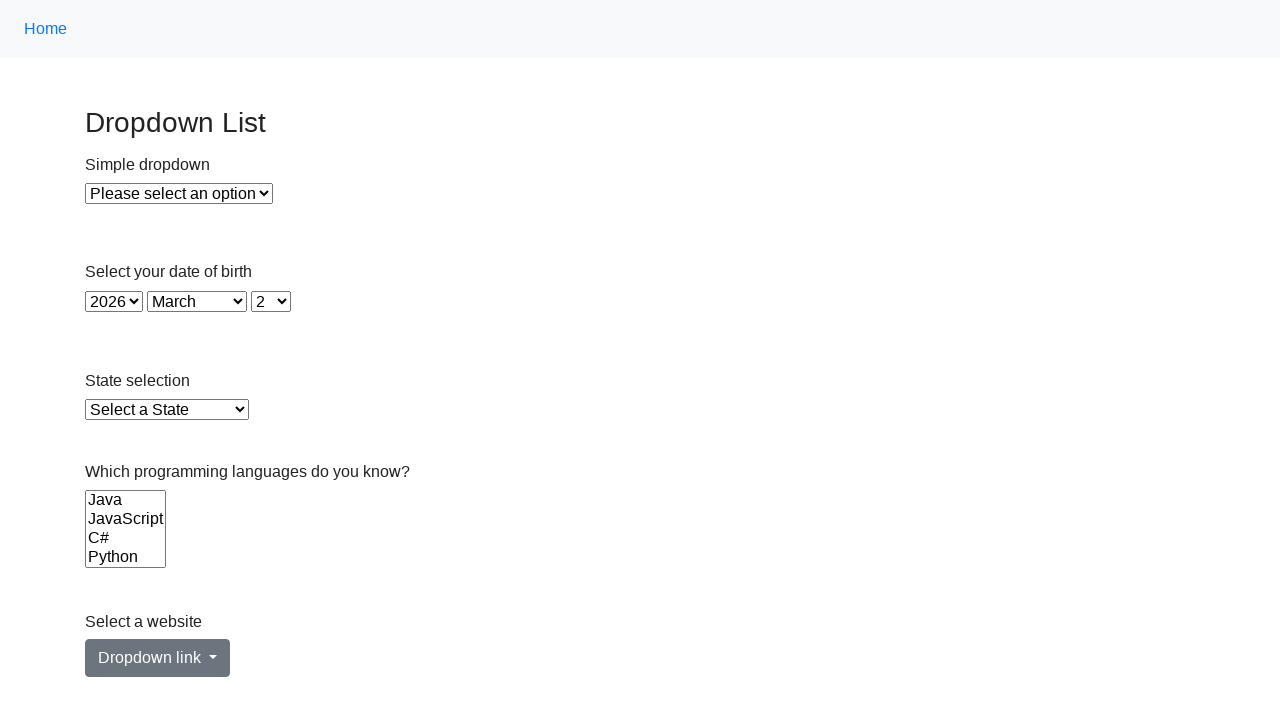

Located dropdown element with id 'dropdown'
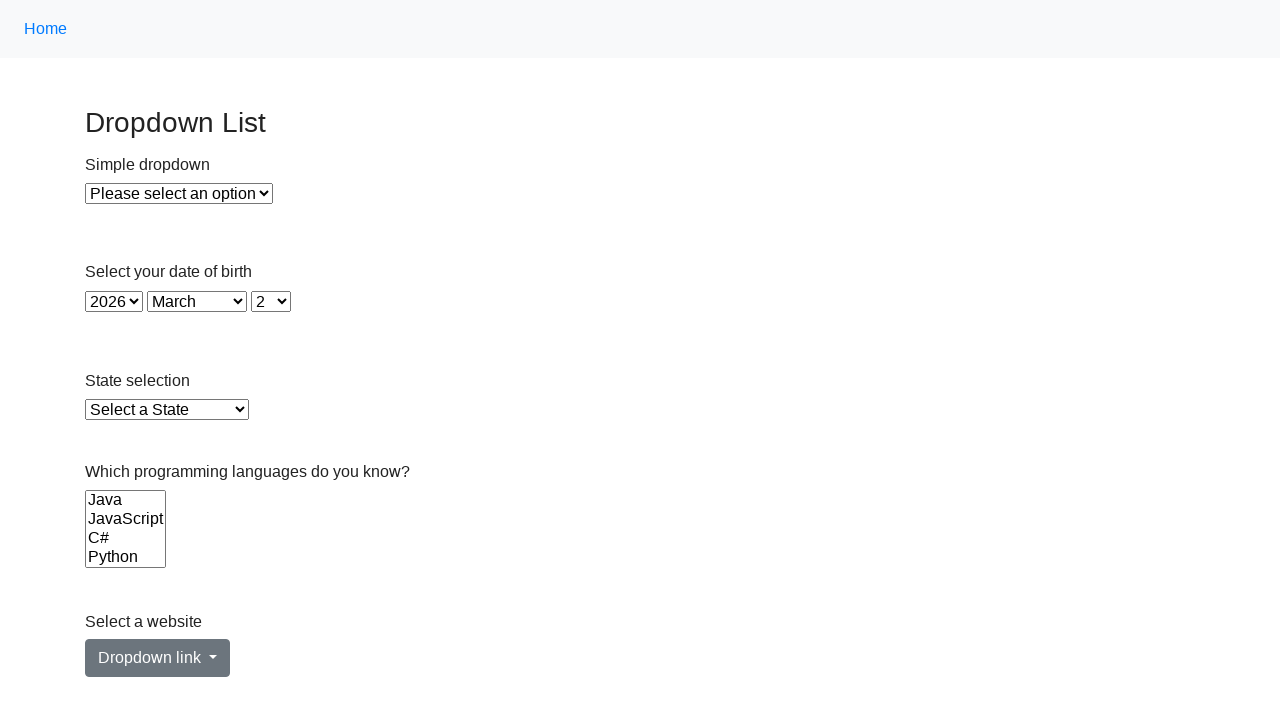

Waited for dropdown to be visible
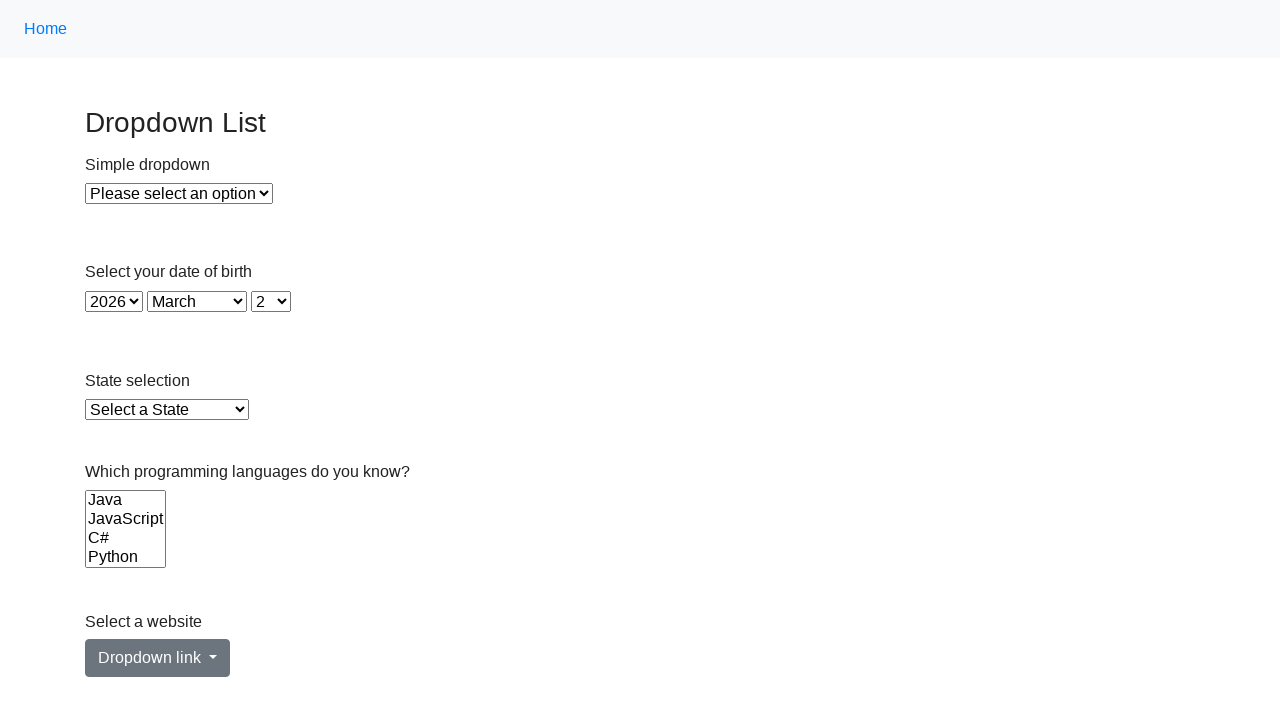

Selected 'Option 1' from dropdown using visible text label on xpath=//select[@id='dropdown']
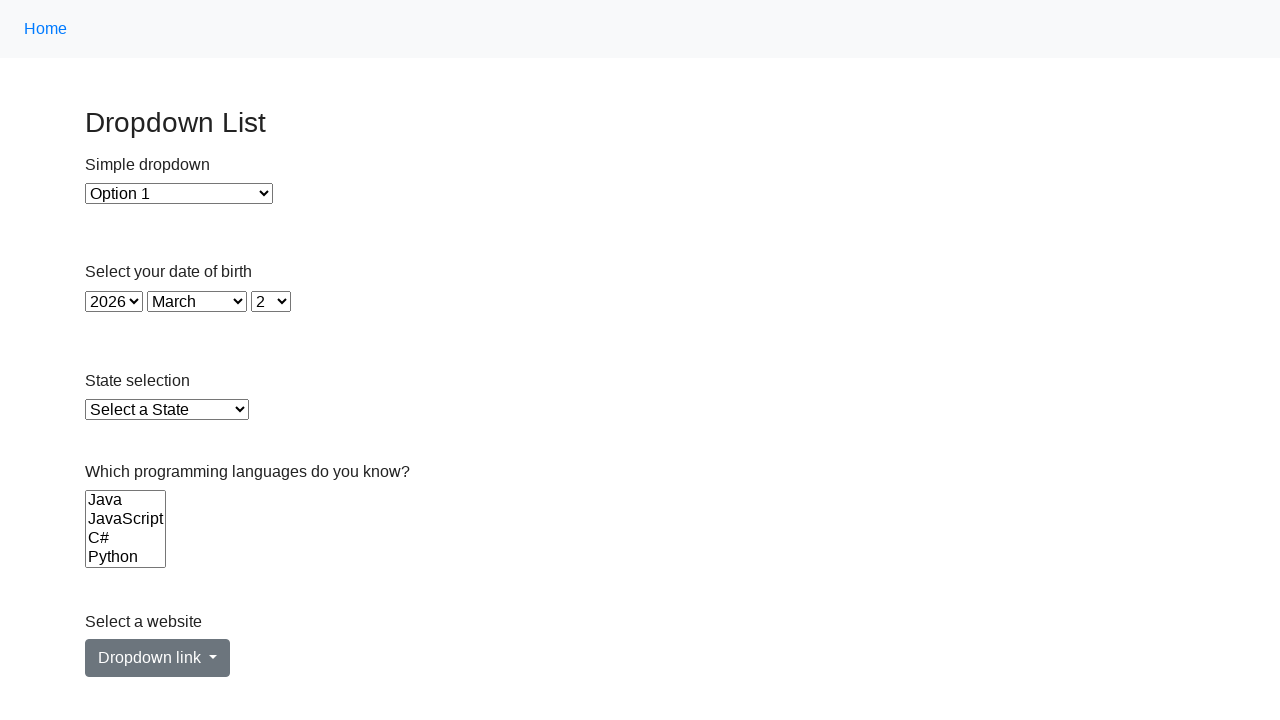

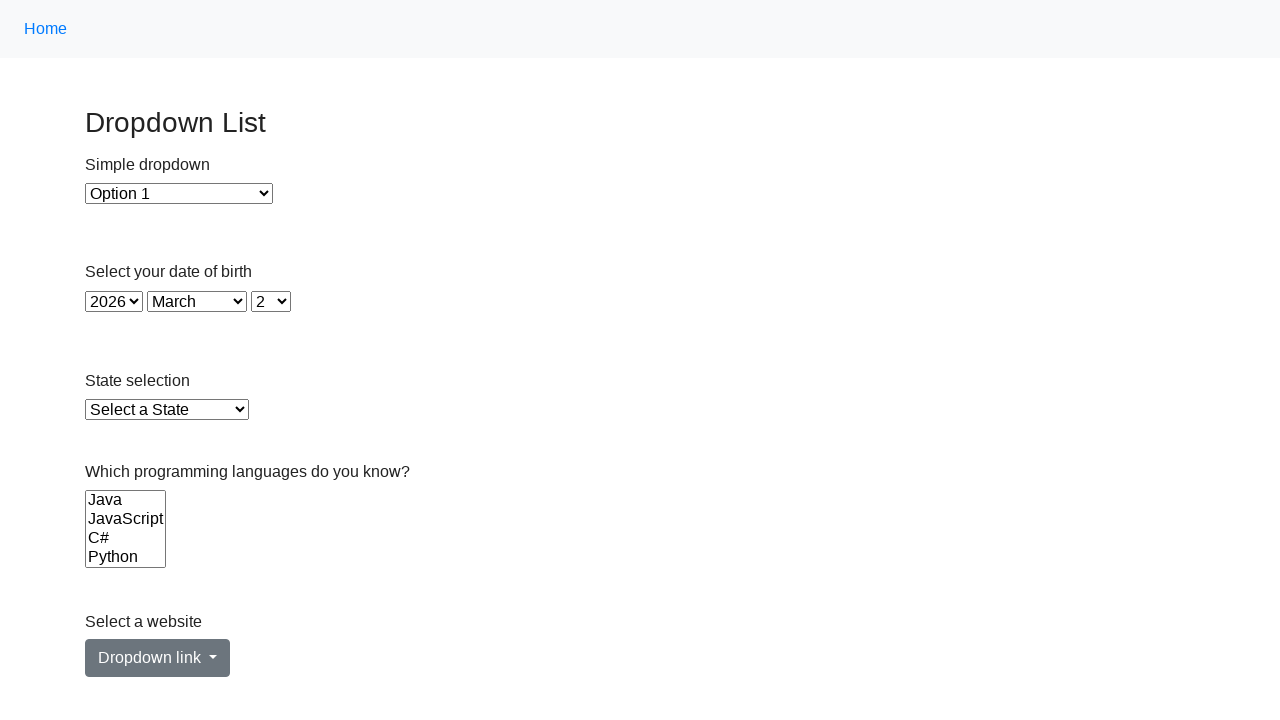